Tests the MIMOS website navigation by hovering over the Innovation menu item to reveal submenu options and locating the Research Excellence link.

Starting URL: https://www.mimos.my/main/

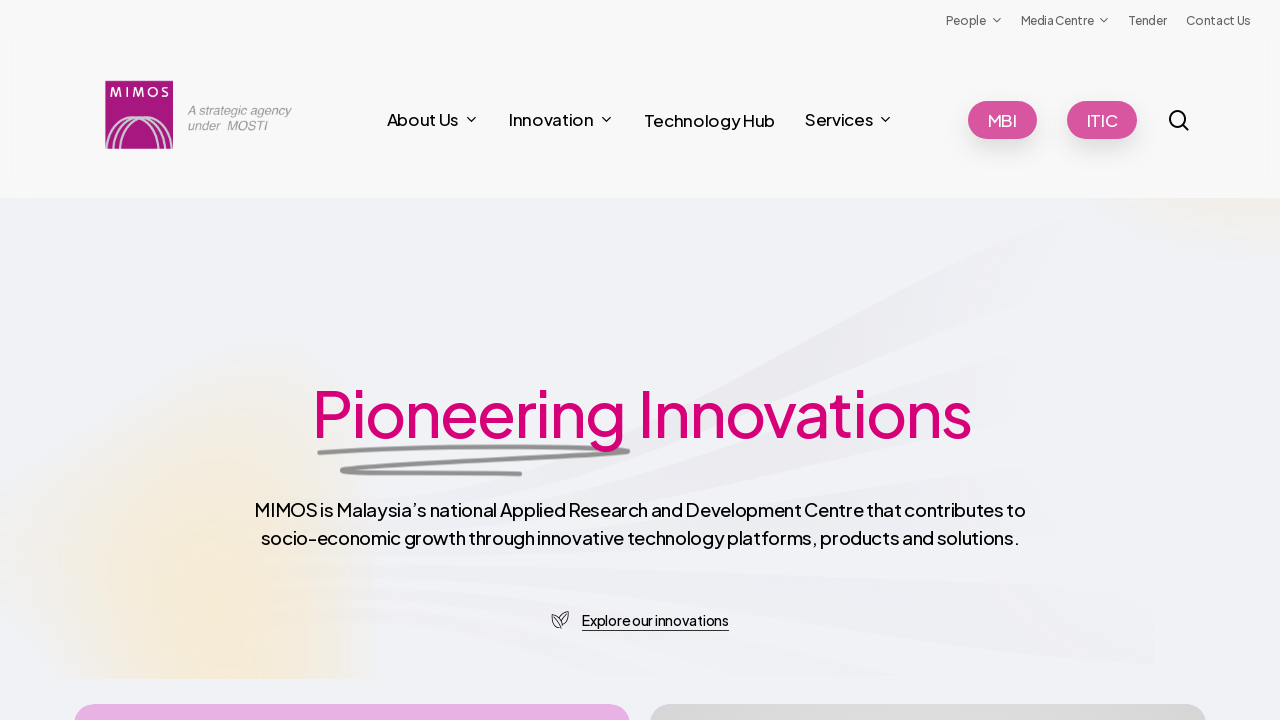

Waited for page to fully load (networkidle)
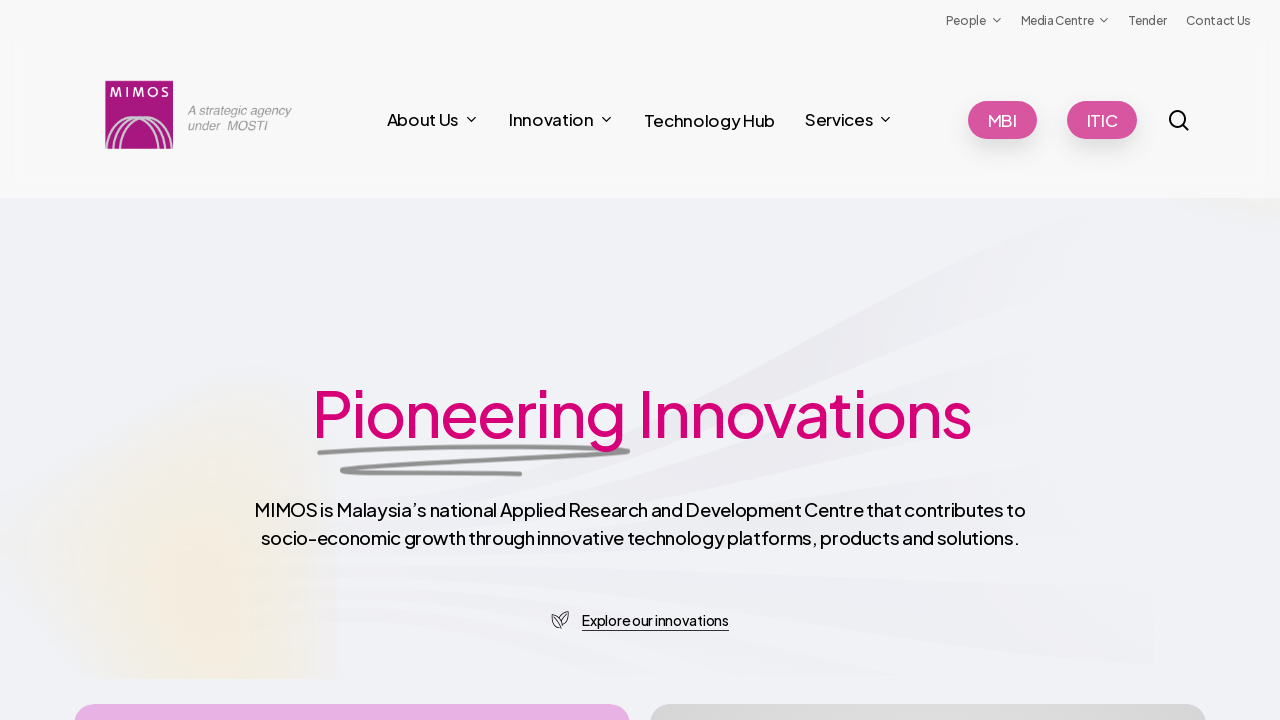

Hovered over Innovation menu item to reveal dropdown at (551, 119) on xpath=//span[normalize-space()='Innovation']
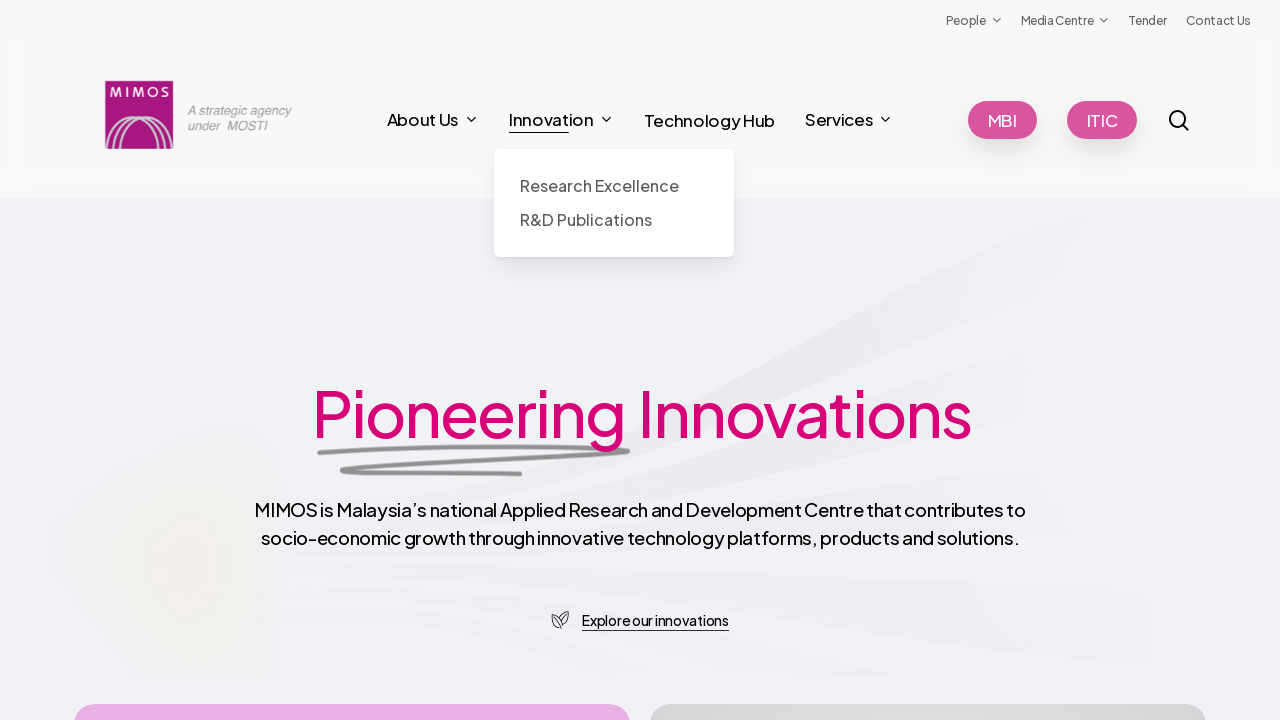

Waited for submenu to appear
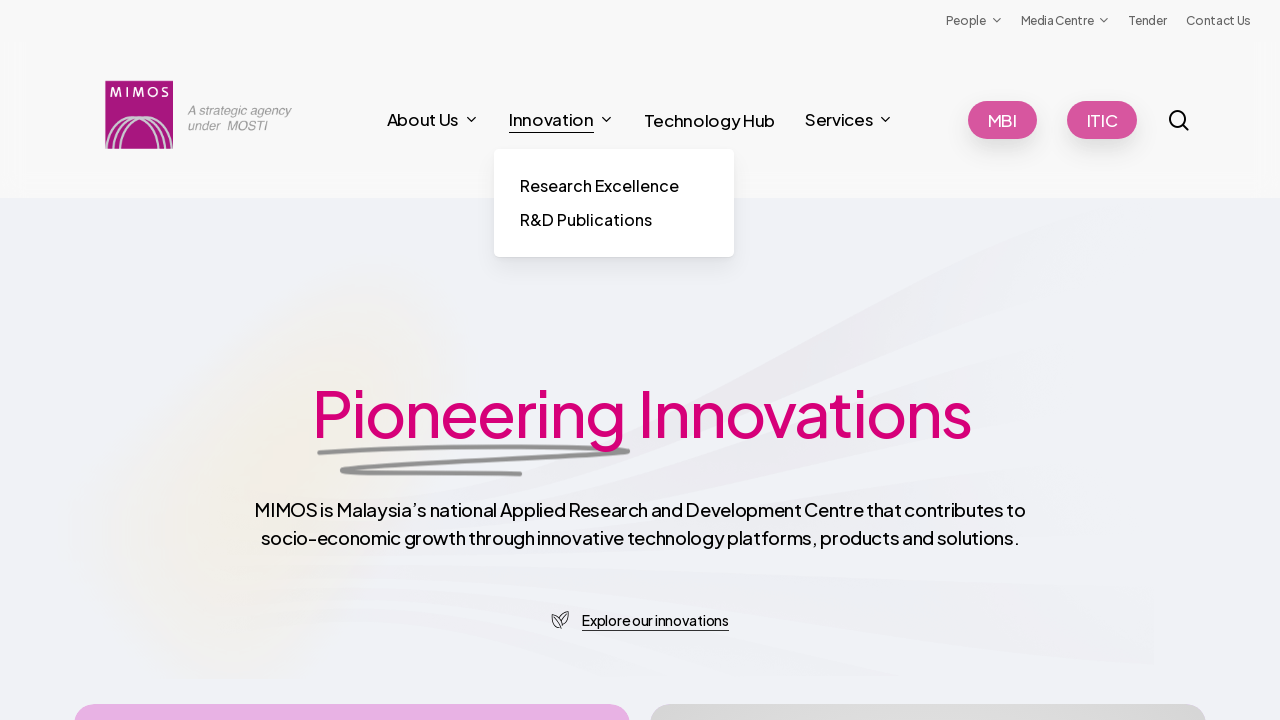

Verified Research Excellence submenu item is visible
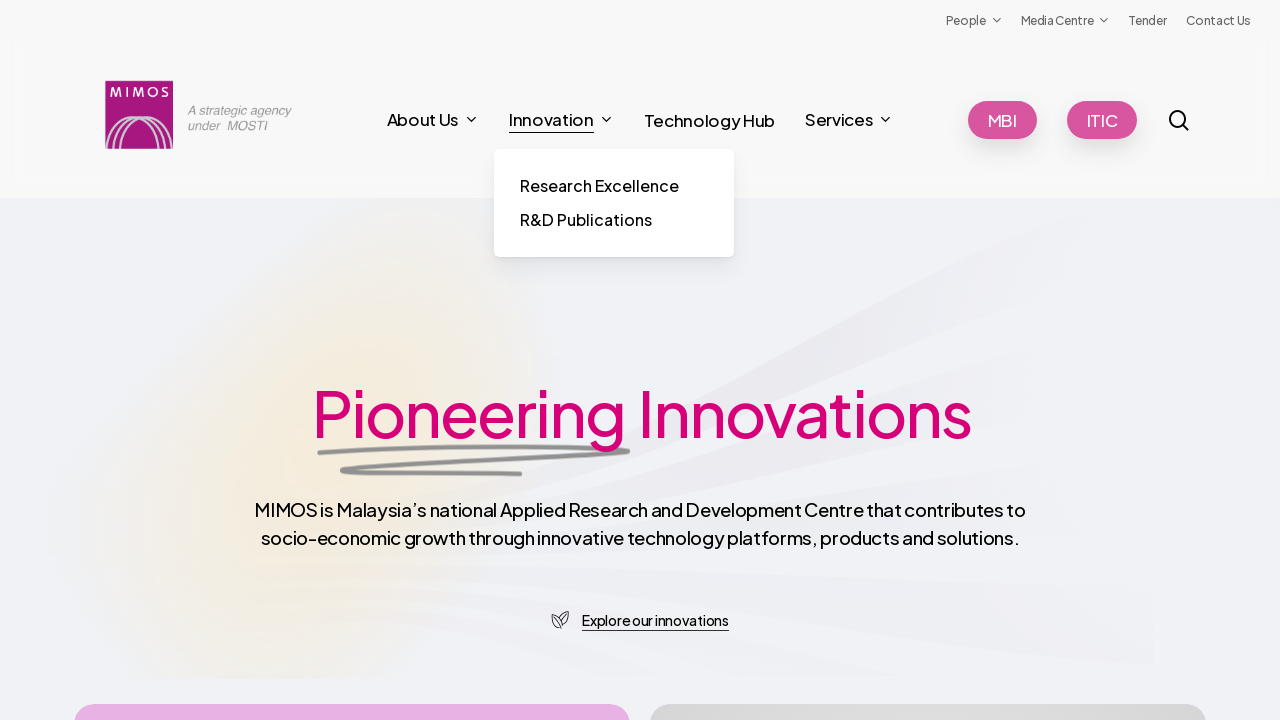

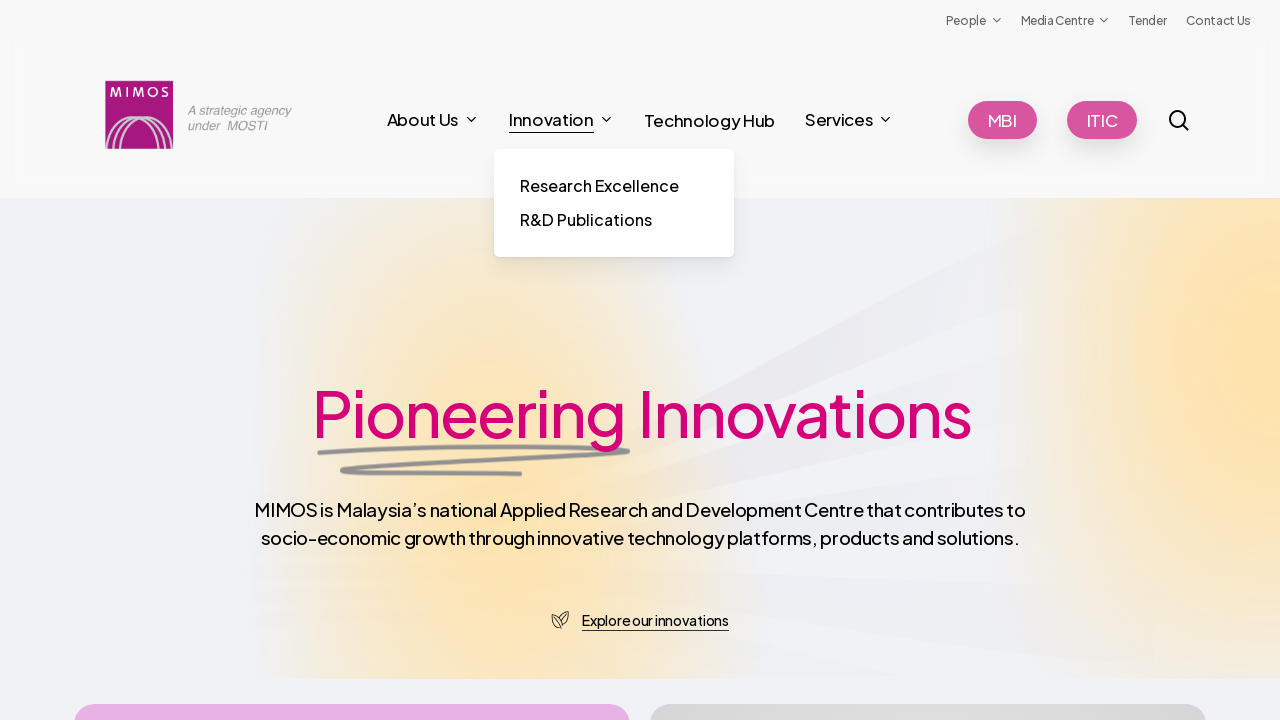